Tests form filling functionality by entering first name and last name in a form and submitting it

Starting URL: https://www.w3schools.com/html/html_forms.asp

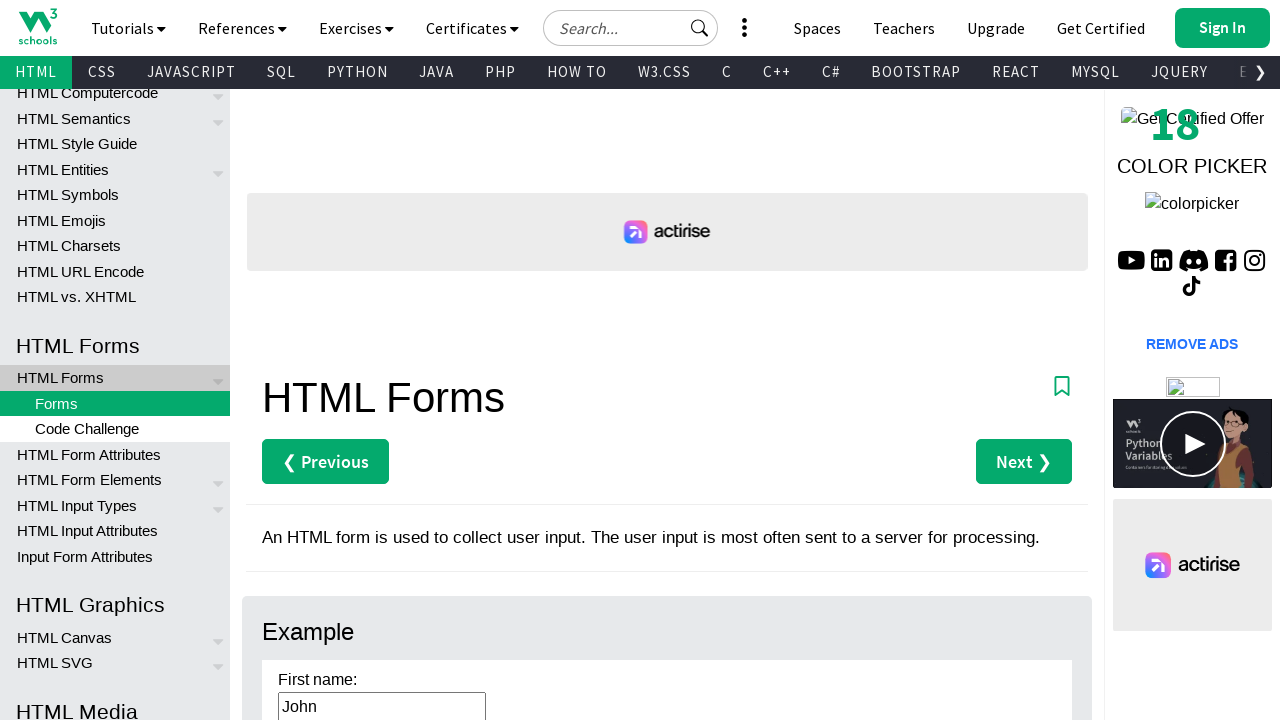

Cleared first name field on #fname
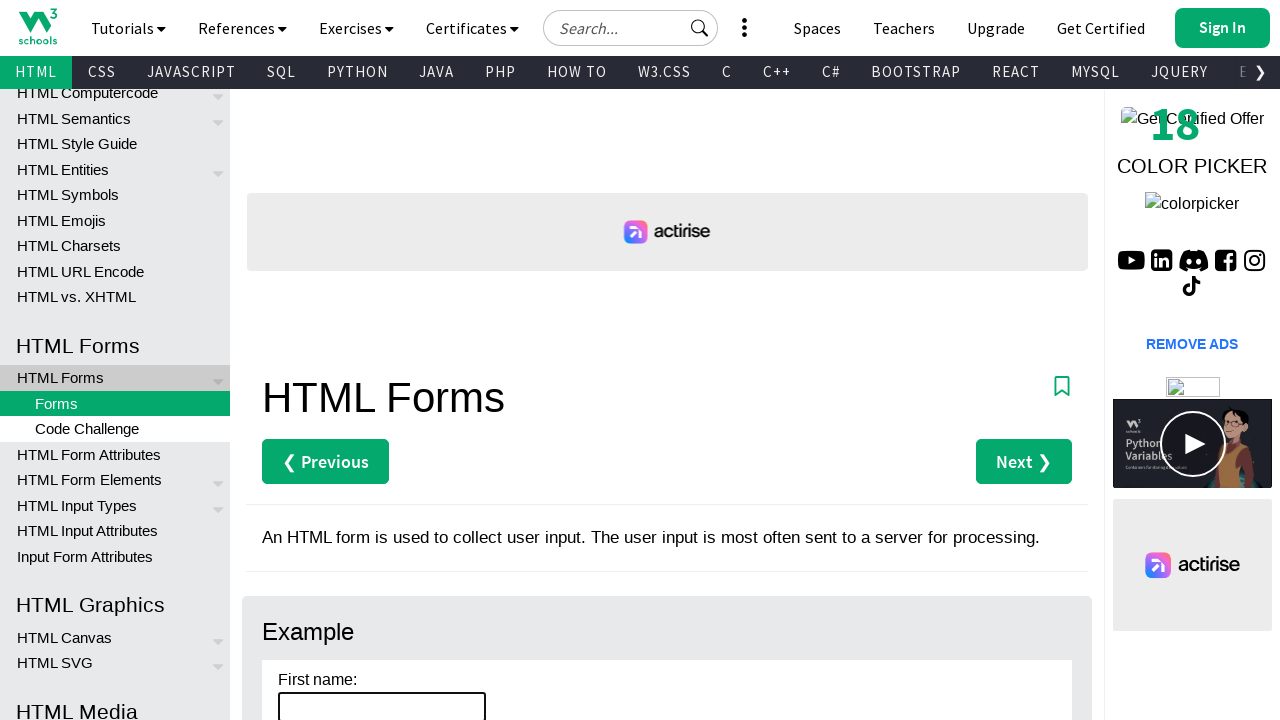

Entered 'Gonzalo' in first name field on #fname
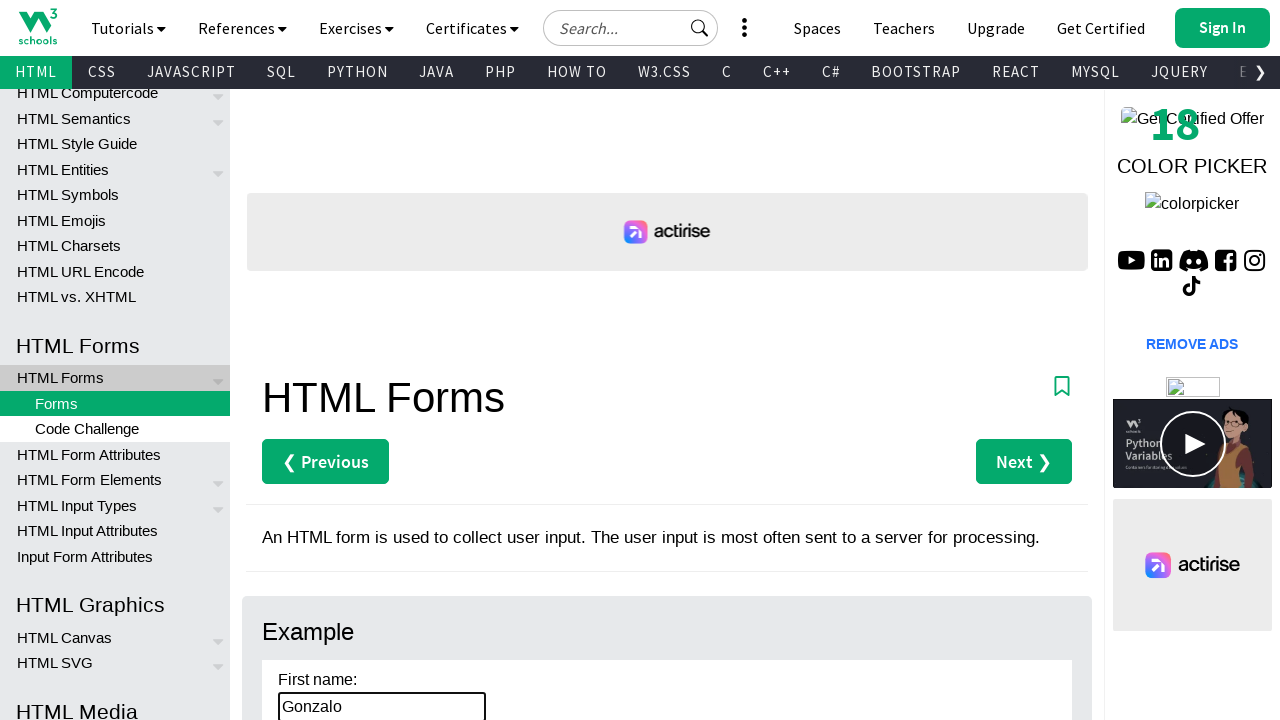

Cleared last name field on #lname
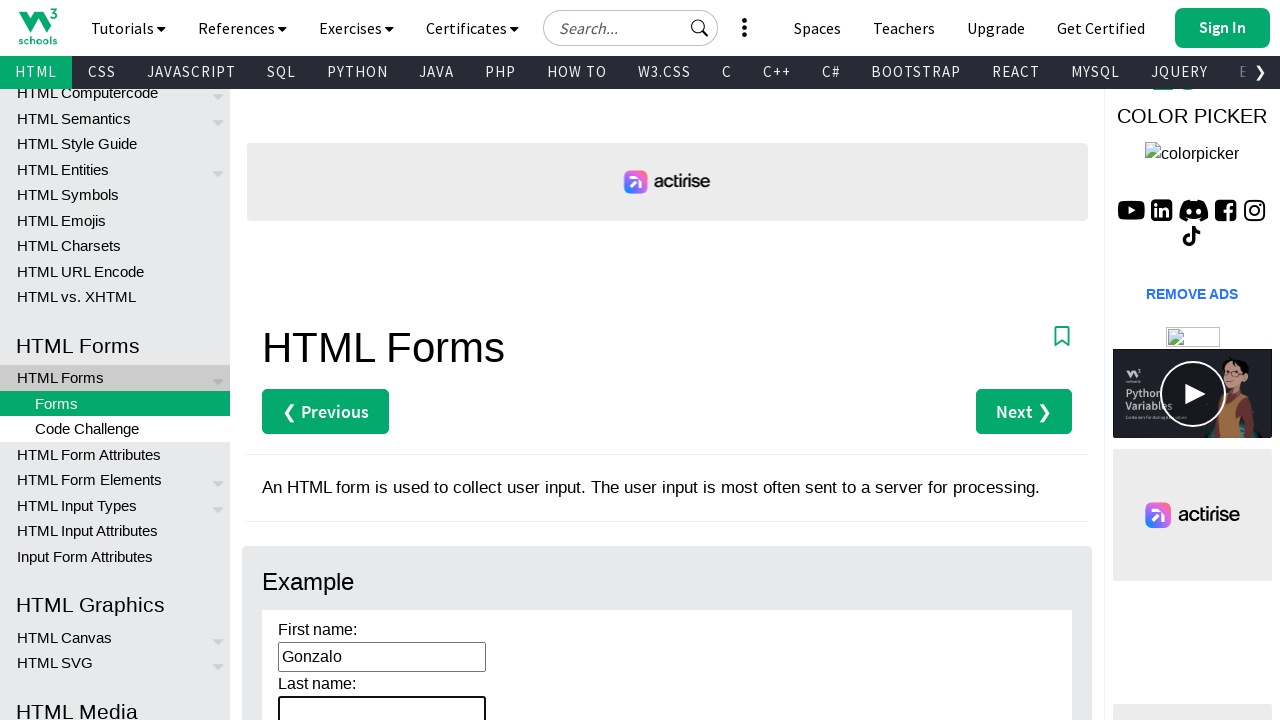

Entered 'Delgado' in last name field on #lname
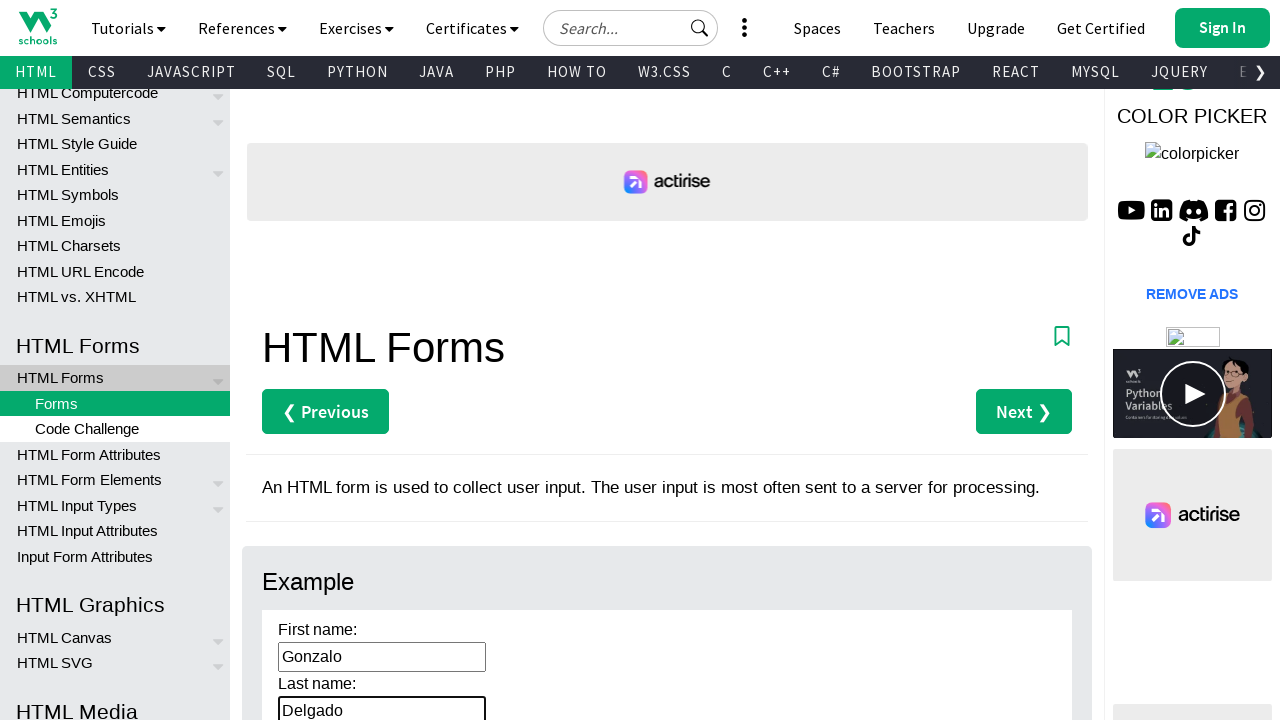

Clicked submit button to submit the form at (311, 360) on xpath=//div[@class="w3-example"]//form/input >> nth=2
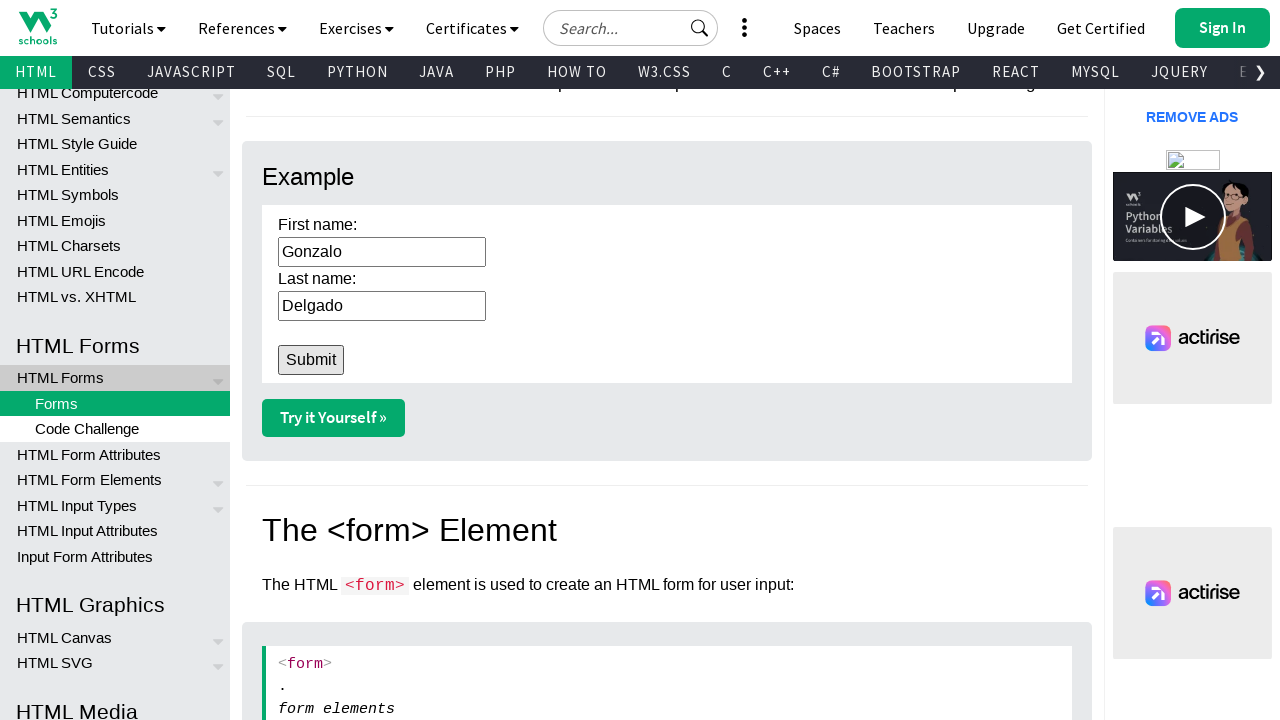

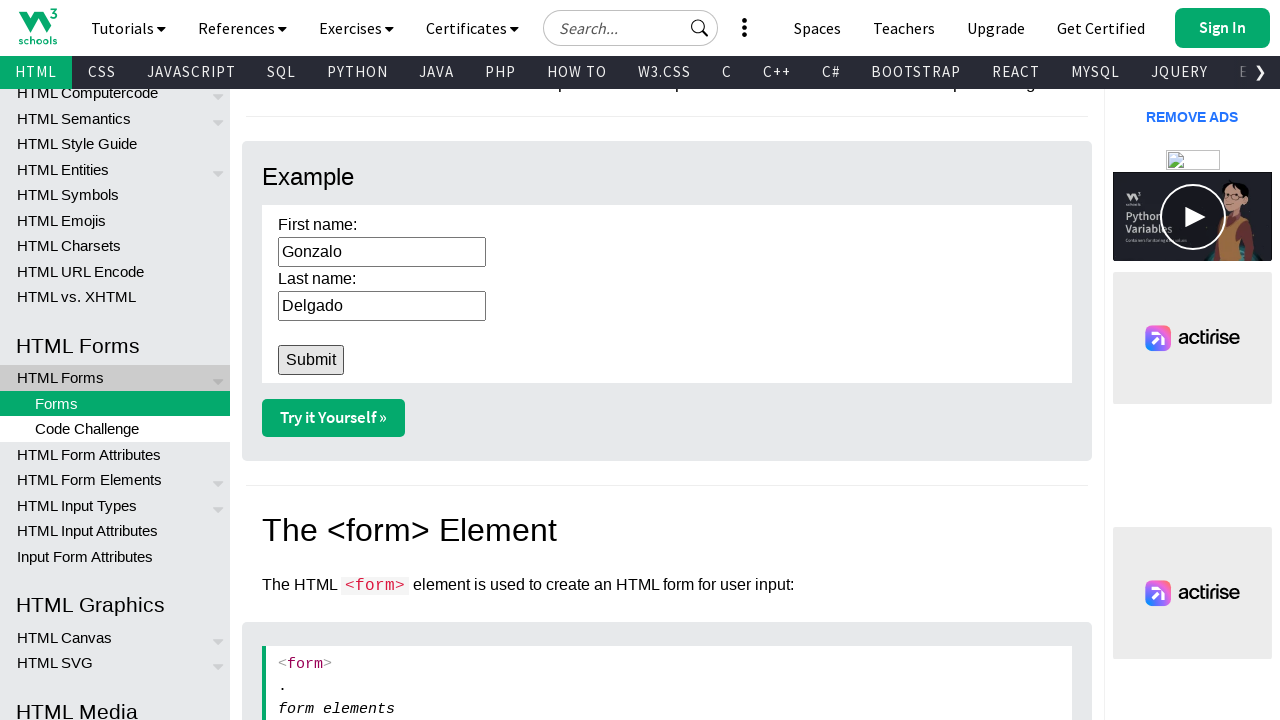